Tests date picker by selecting a different month and then choosing a specific date from that month

Starting URL: https://formy-project.herokuapp.com/datepicker

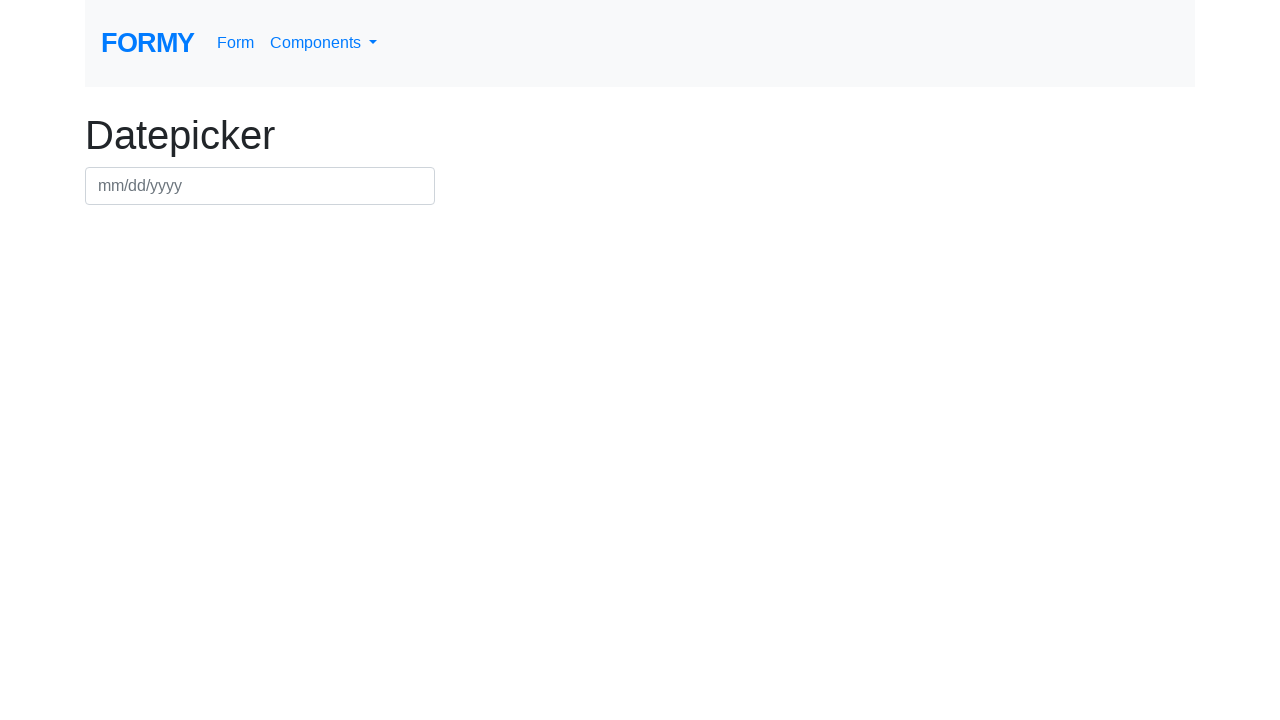

Clicked on date picker to open calendar at (260, 186) on #datepicker
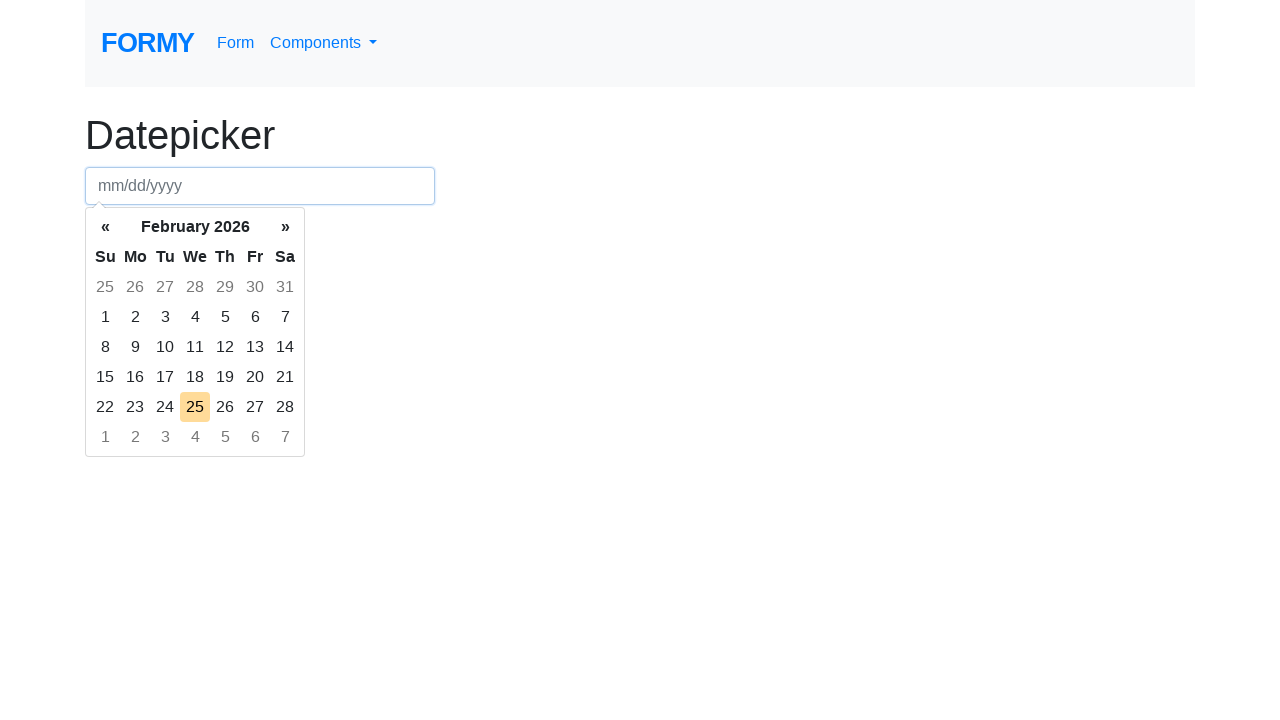

Clicked on month/year switcher to show month selection at (195, 227) on .datepicker-switch
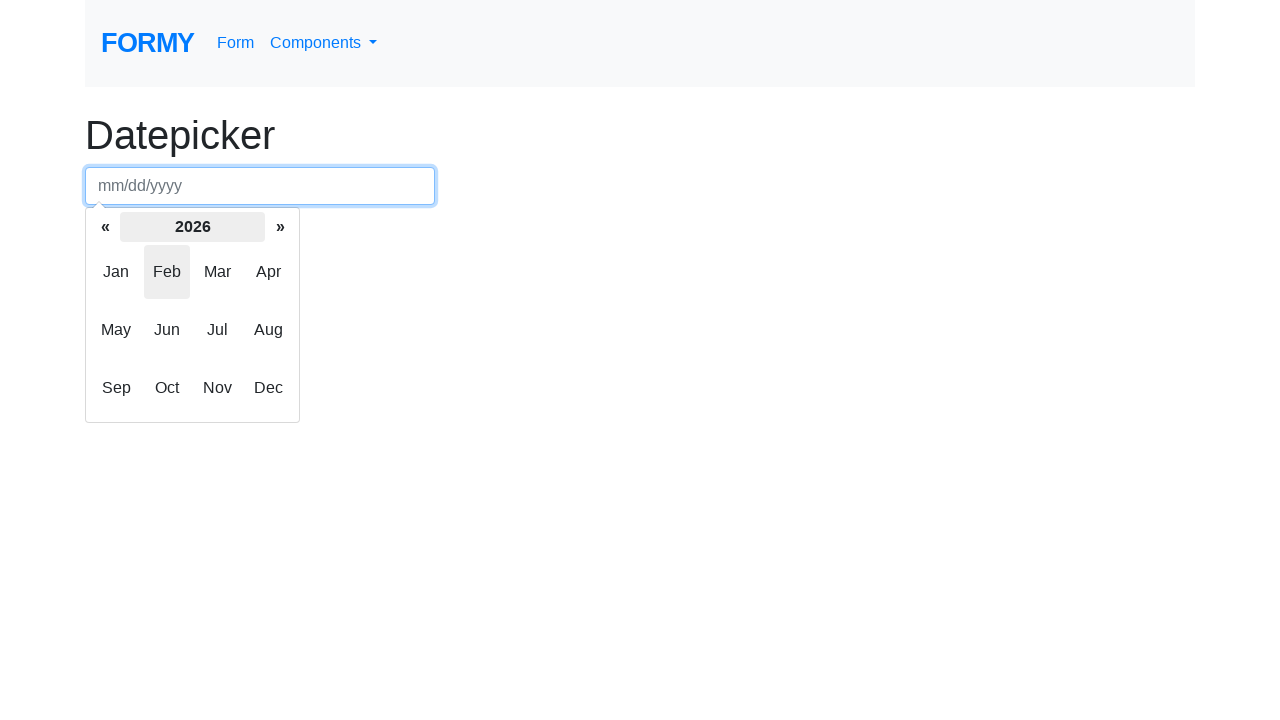

Selected March from month selection at (218, 272) on .month >> nth=2
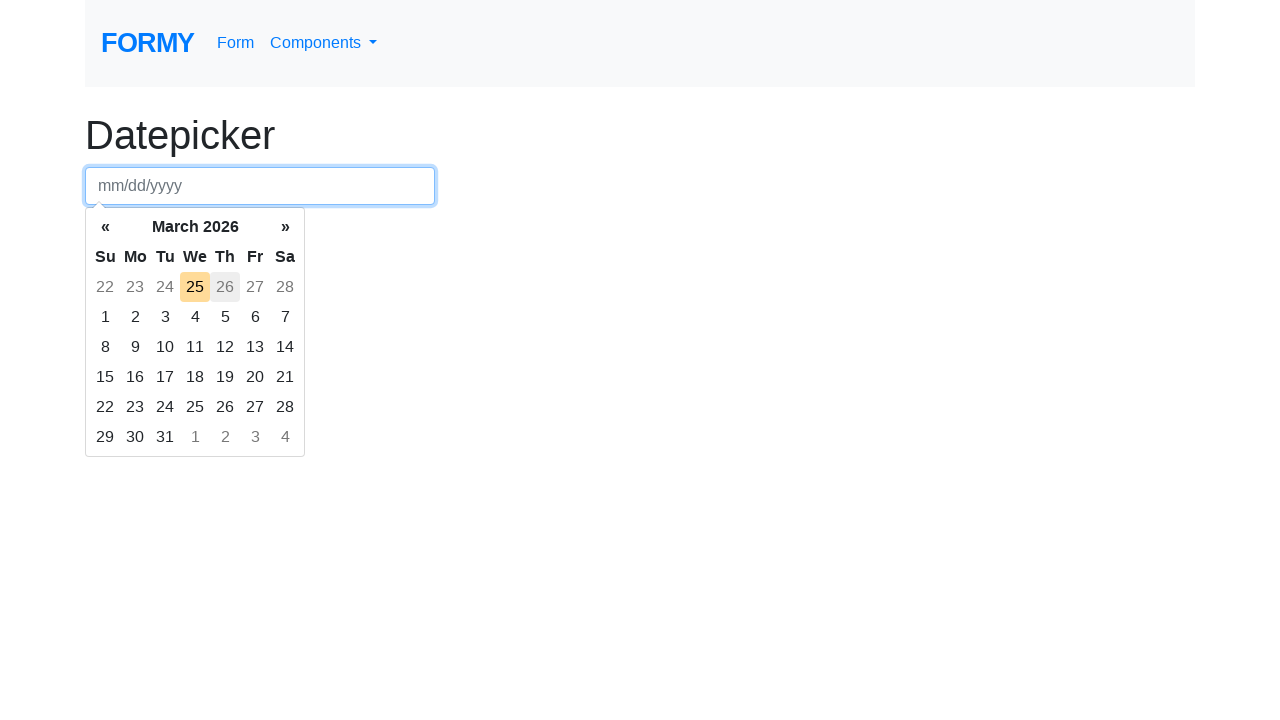

Selected the 15th day from the calendar at (105, 347) on td.day >> nth=14
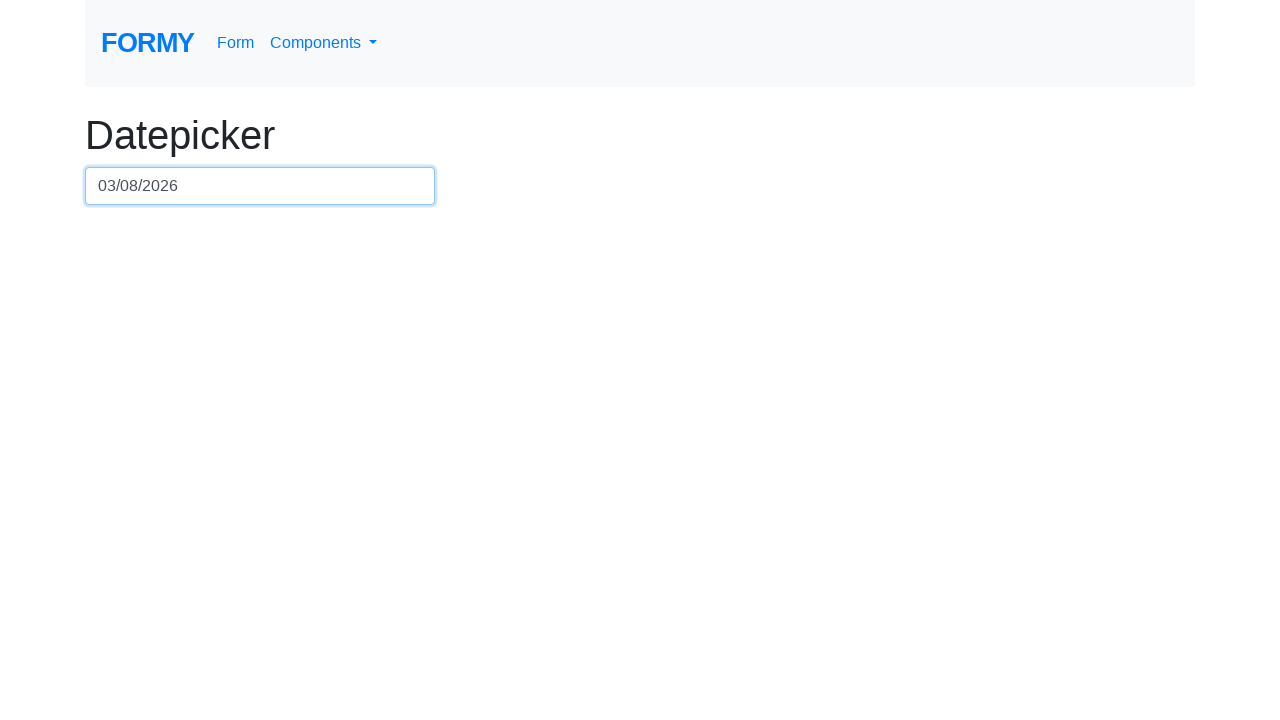

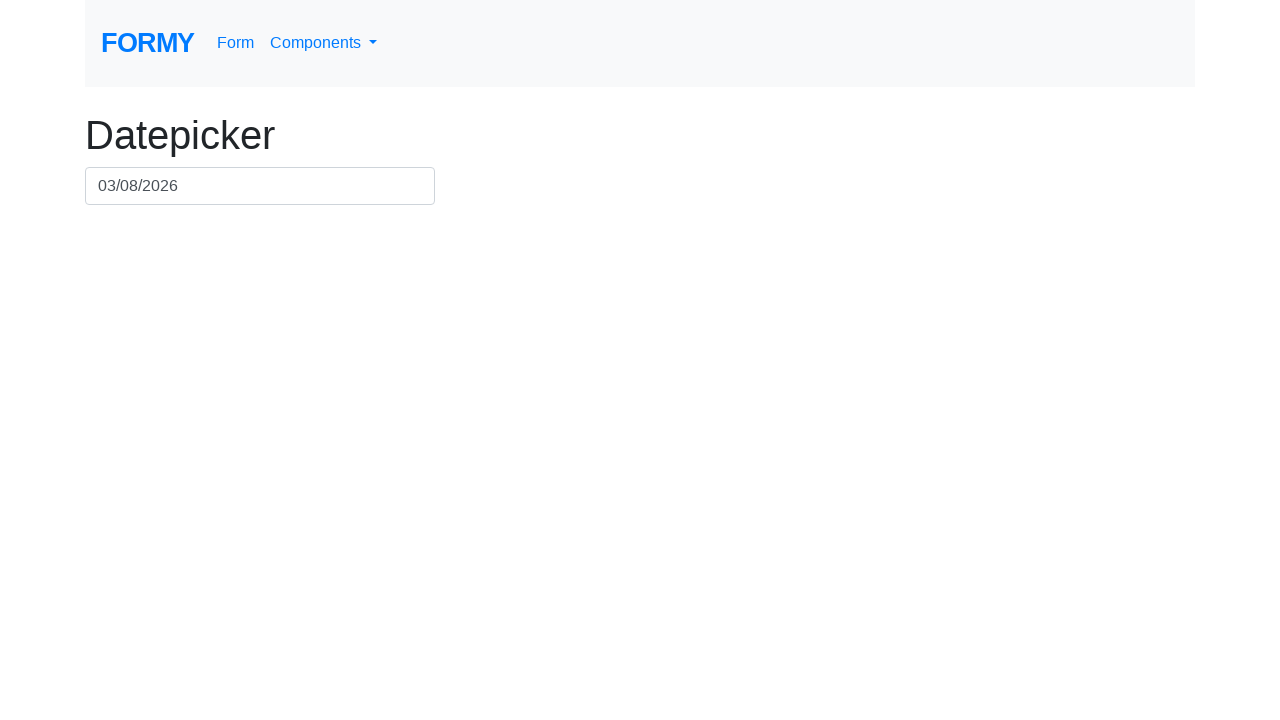